Tests a form submission by filling in full name, email, and address fields, then verifying the submitted data is displayed correctly

Starting URL: http://demoqa.com/text-box

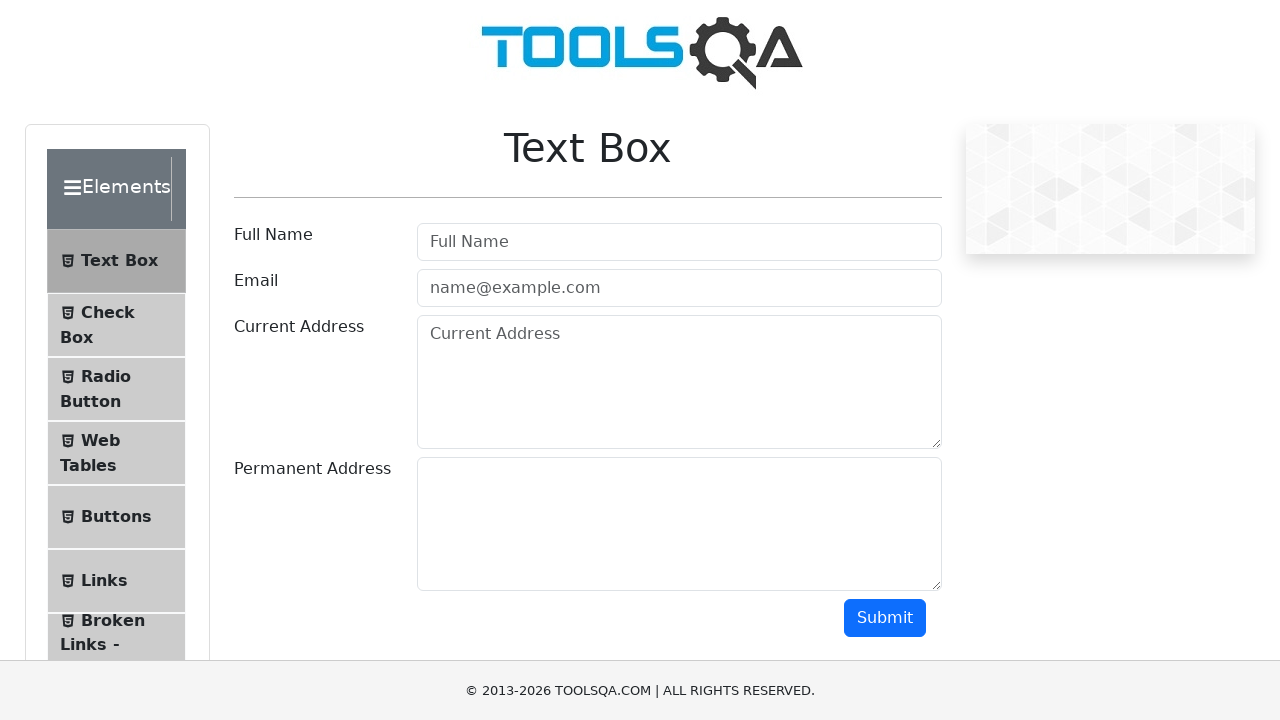

Filled Full Name field with 'Automation' on //div[@id='userName-wrapper']//input
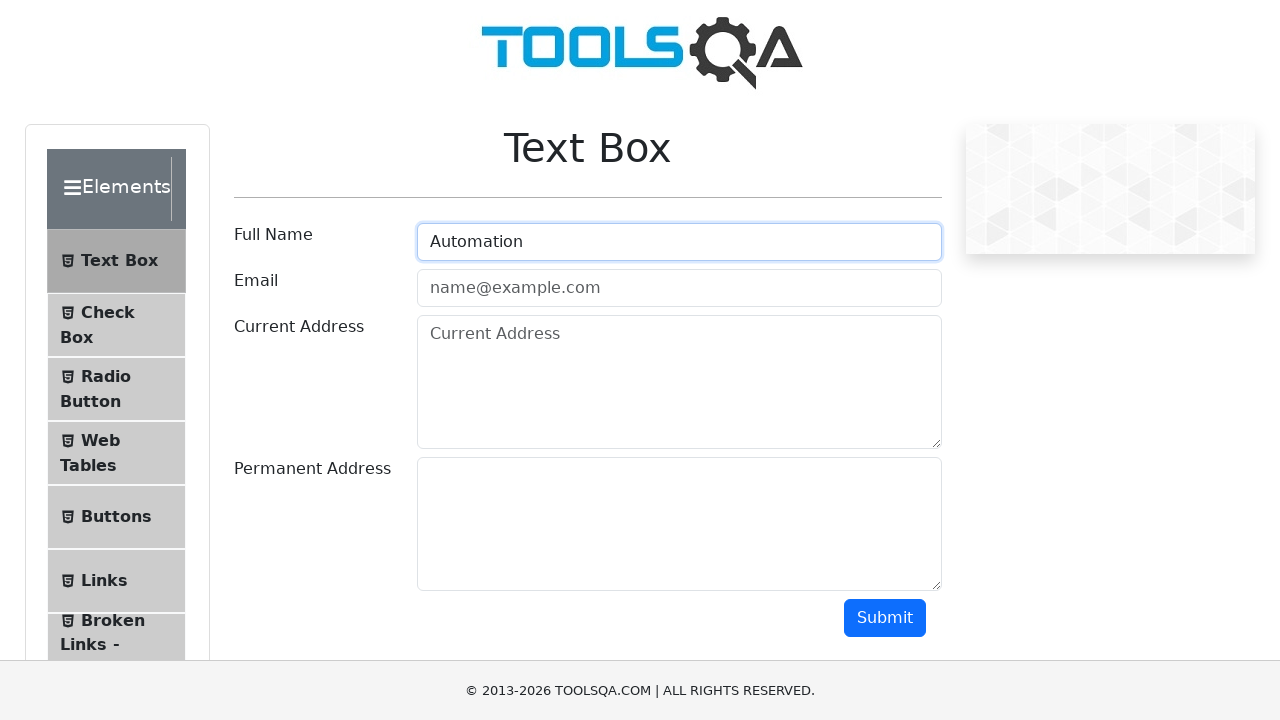

Filled Email field with 'Testing@gmail.com' on //div[@id='userEmail-wrapper']//input
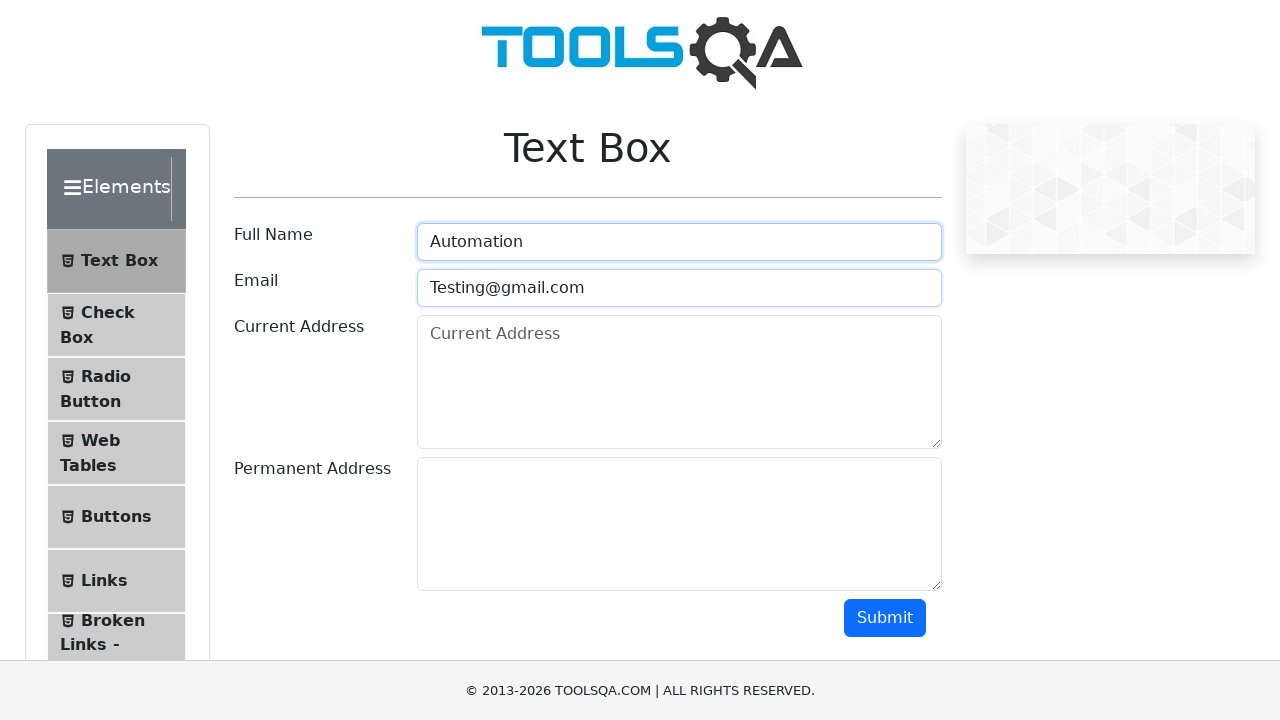

Filled Current Address field with 'Testing Current Address' on (//div[@class='mt-2 row'])[3]//textarea
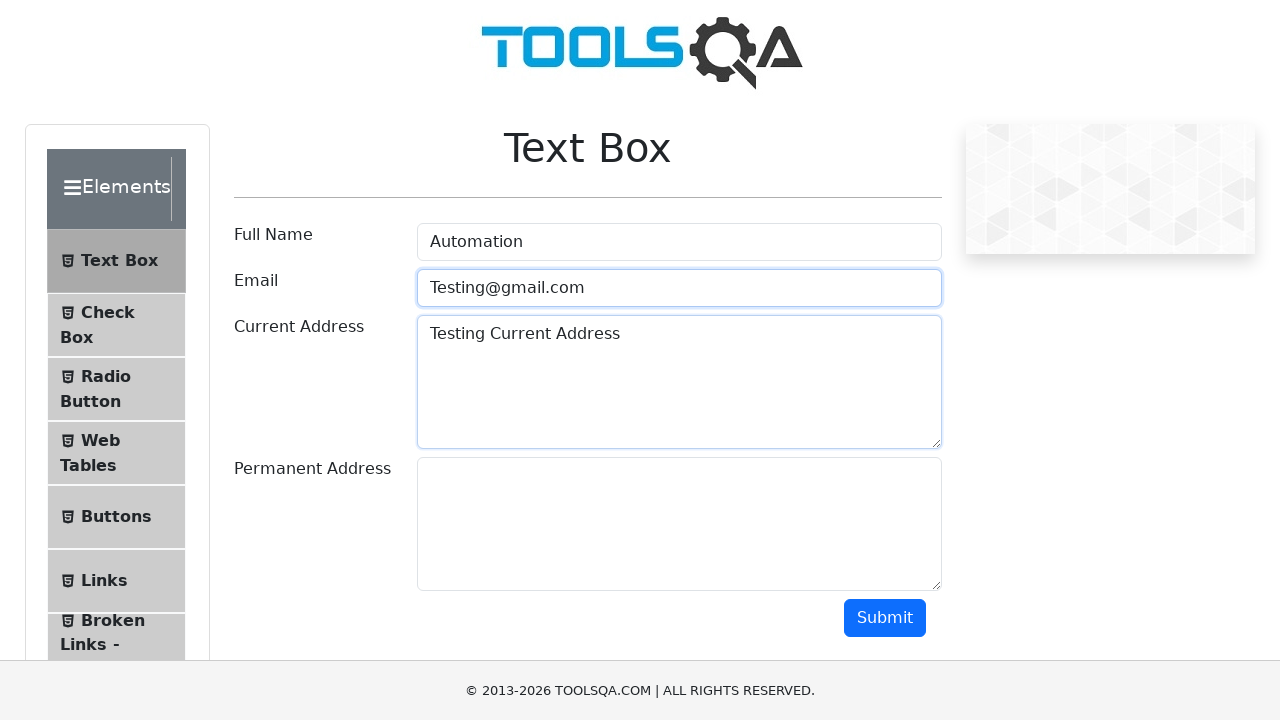

Filled Permanent Address field with 'Testing Permanent Address' on //div[@id='permanentAddress-wrapper']//textarea
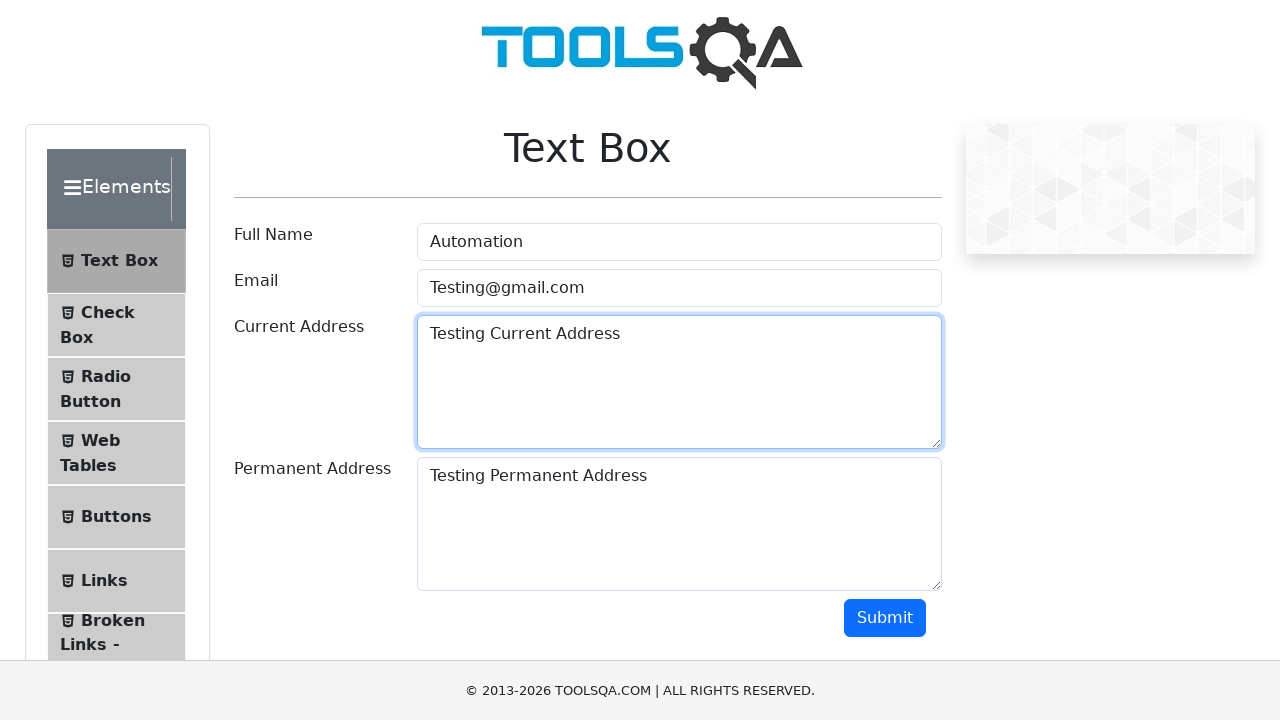

Clicked Submit button to submit the form at (885, 618) on xpath=//div[@class='mt-2 justify-content-end row']//button
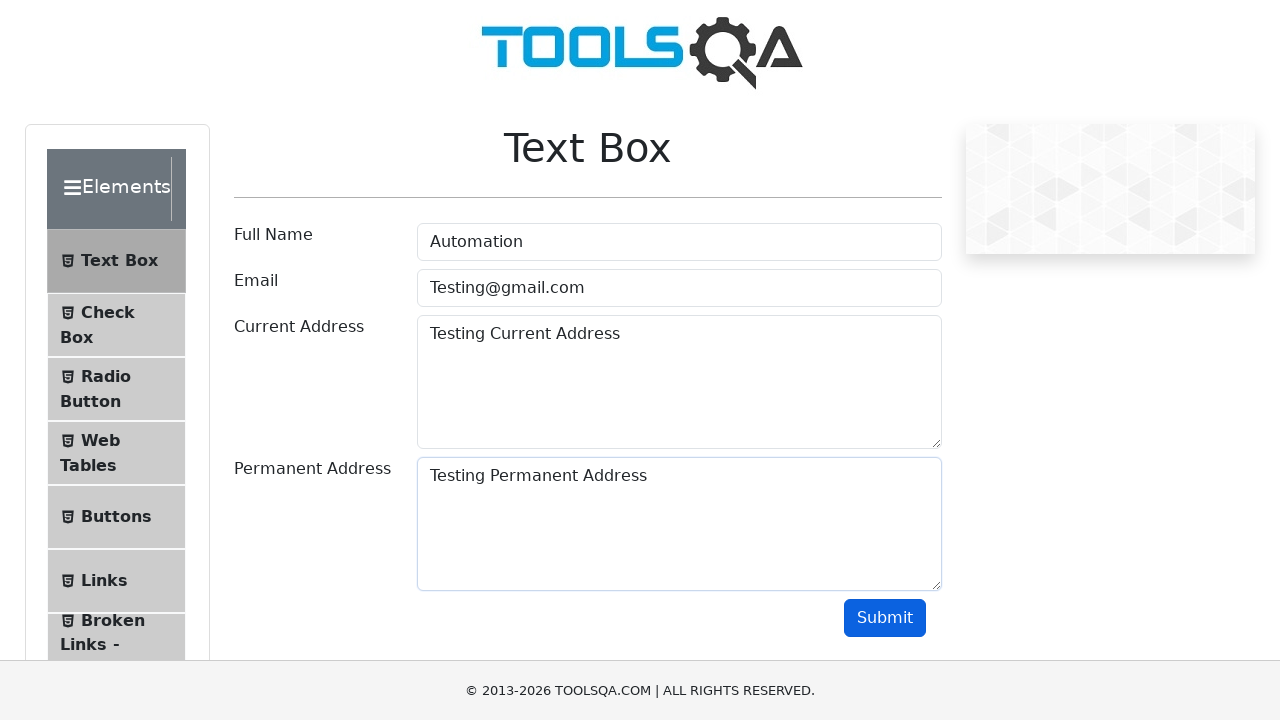

Form submission results appeared on the page
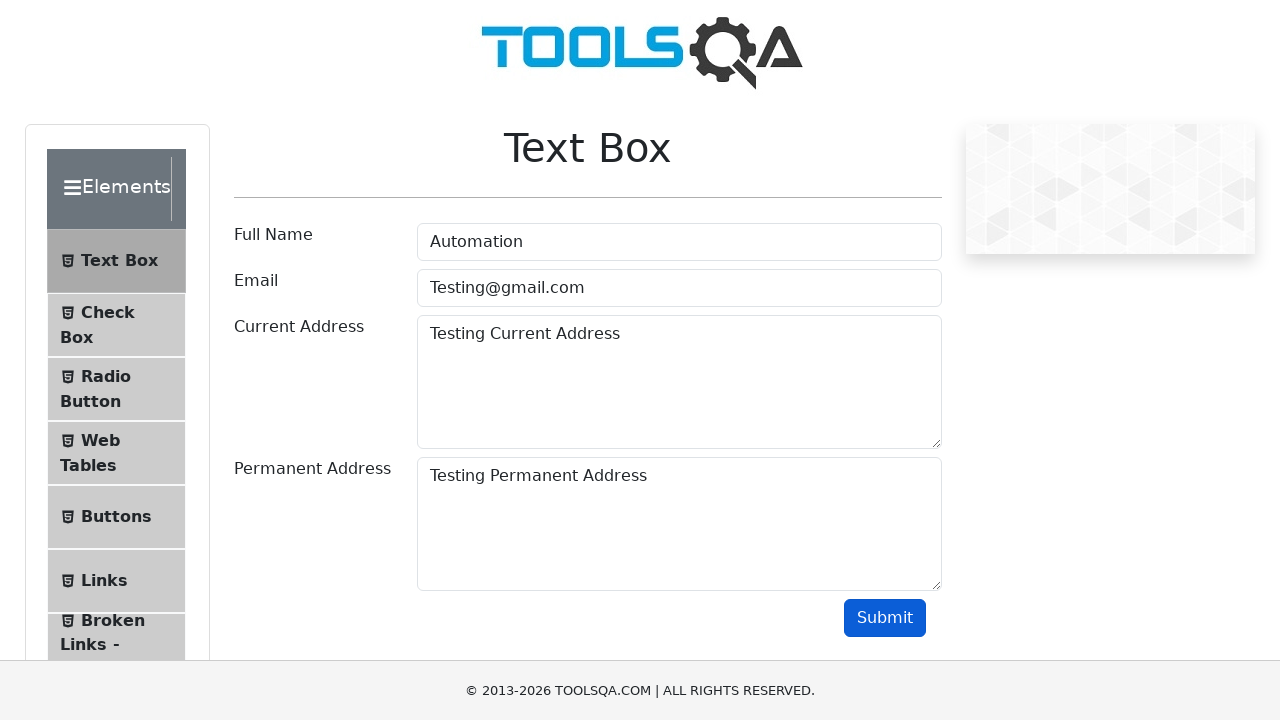

Located name output element
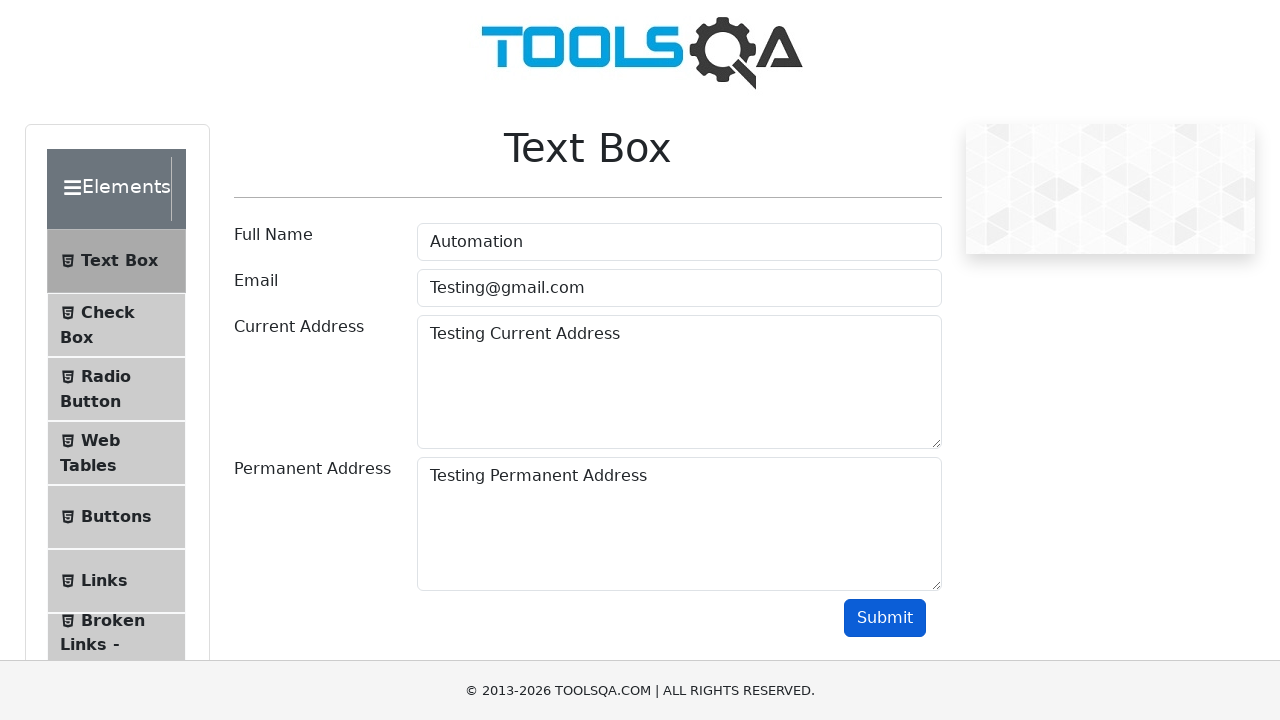

Located email output element
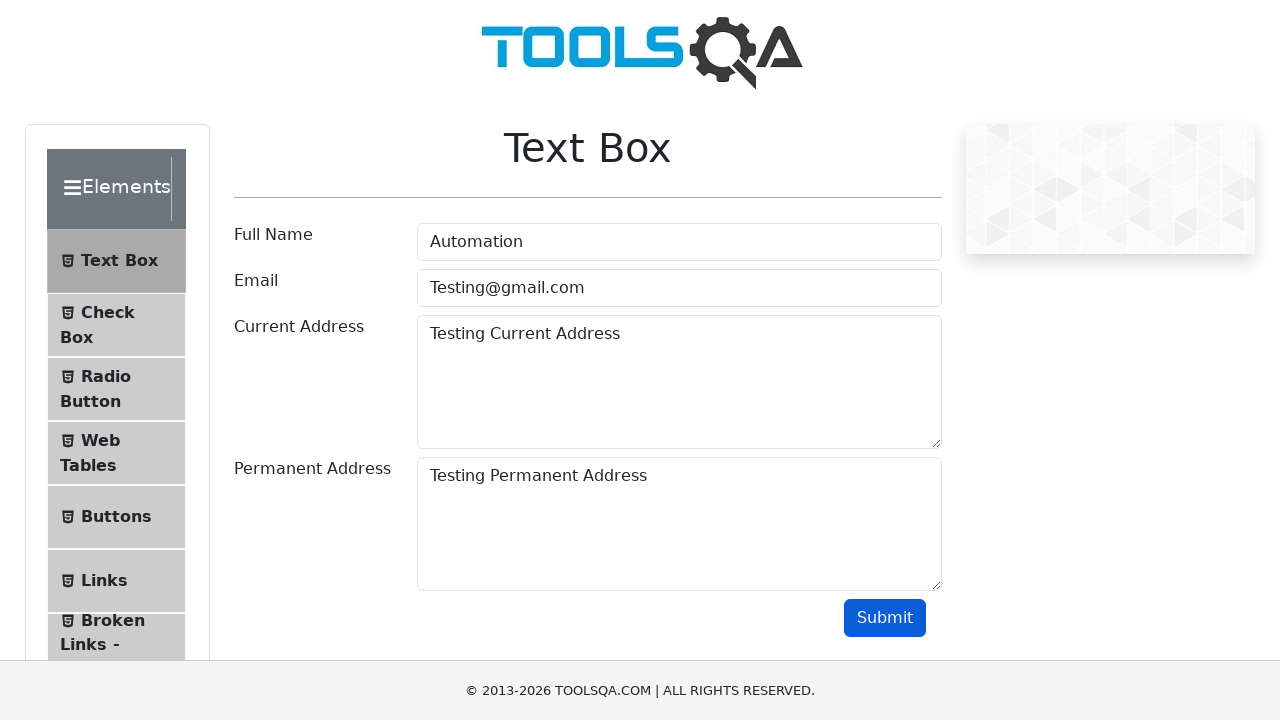

Verified 'Automation' is present in the name output
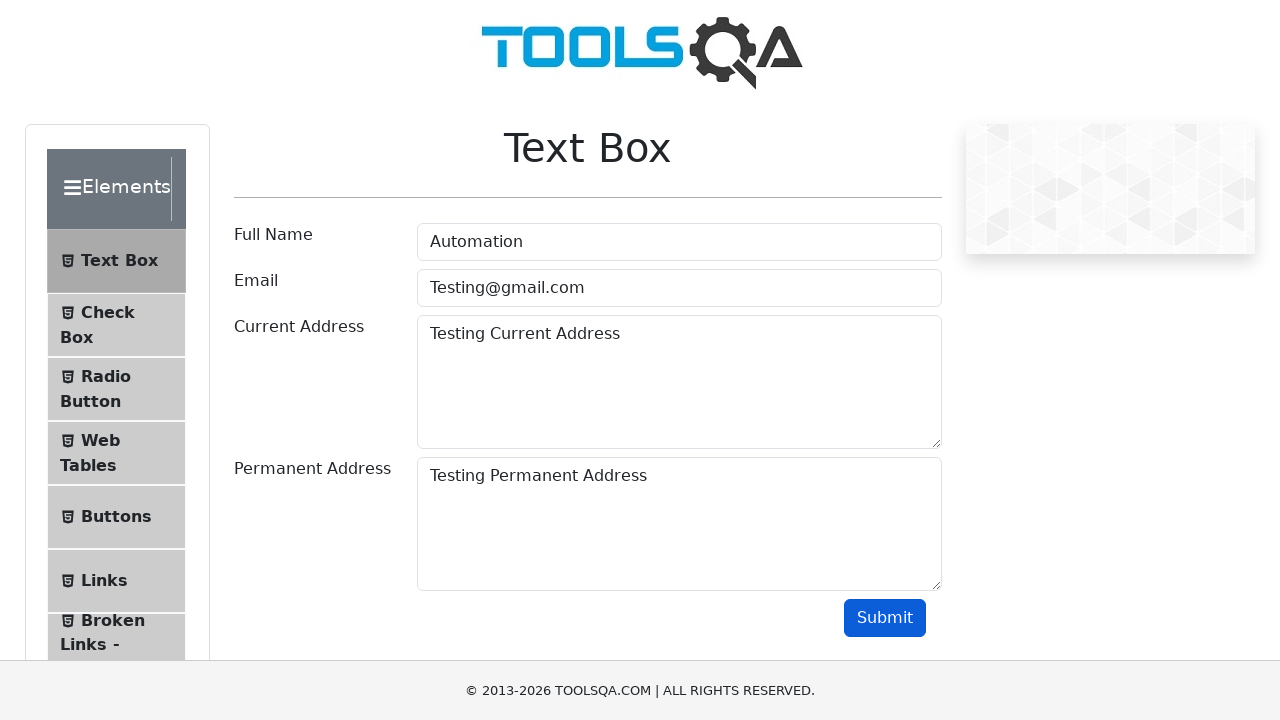

Verified 'Testing' is present in the email output
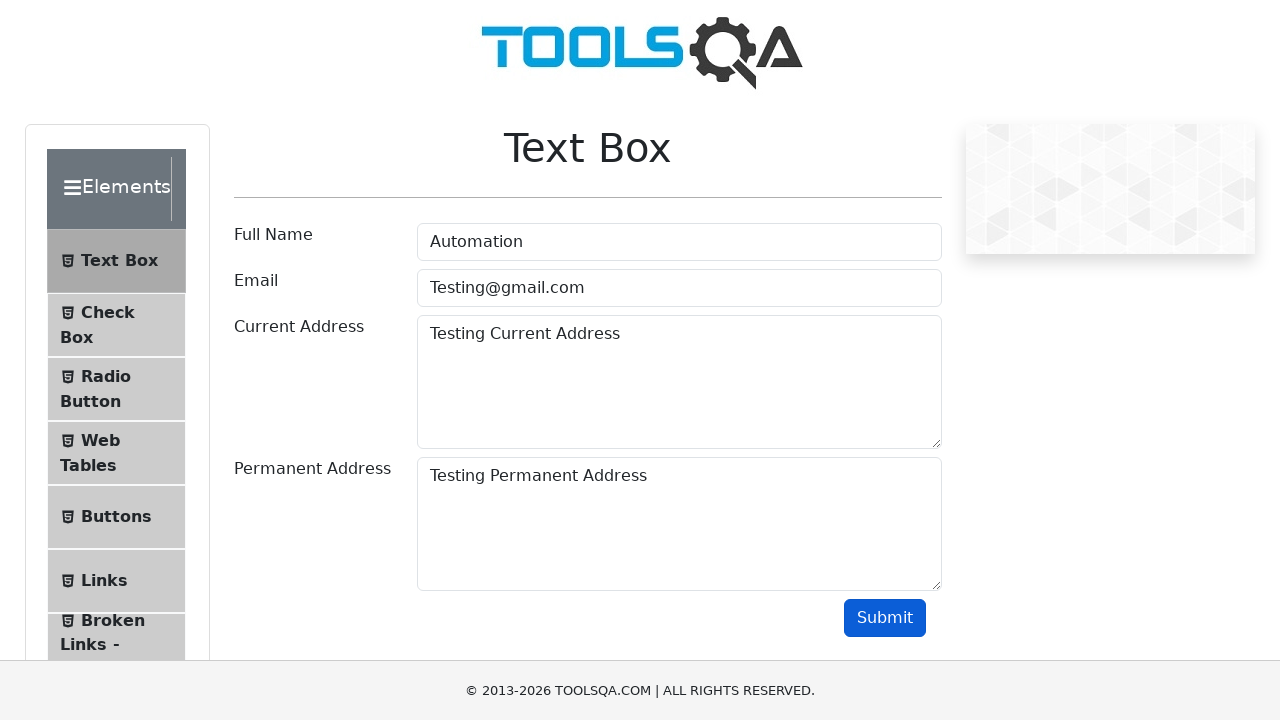

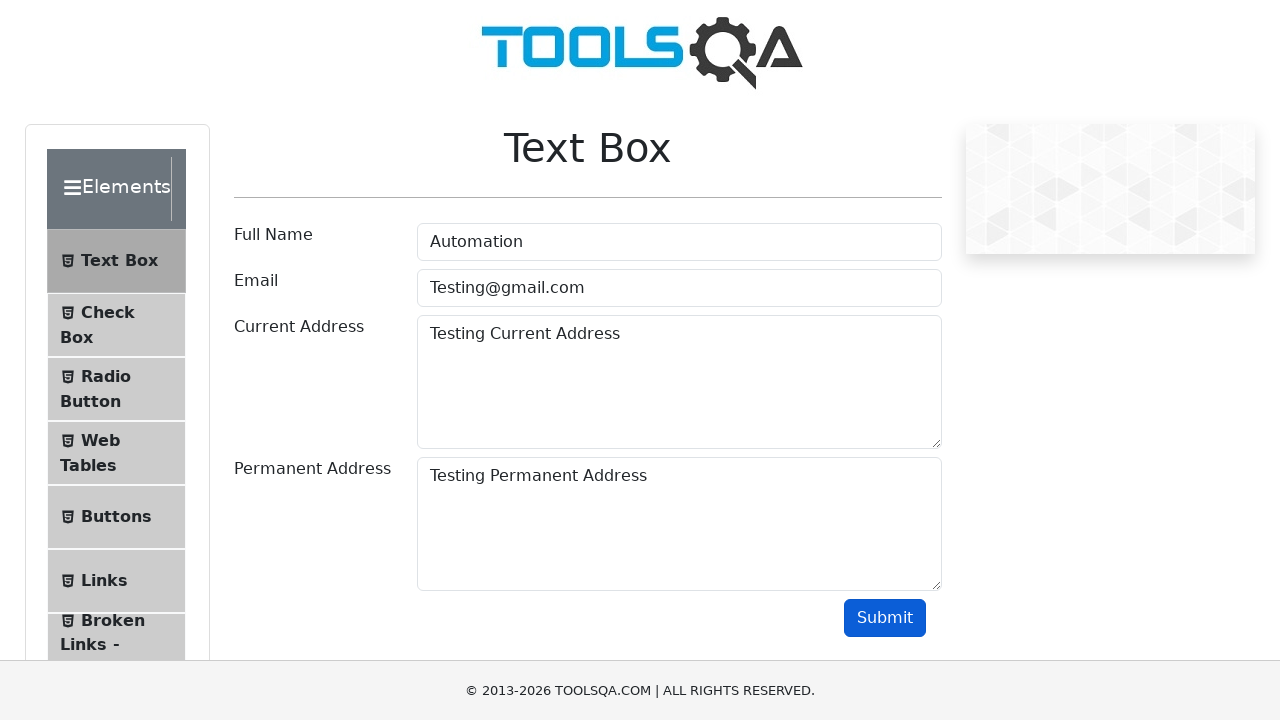